Tests radio button functionality by clicking on the "Yes" radio button option and verifying it can be interacted with

Starting URL: https://demoqa.com/radio-button

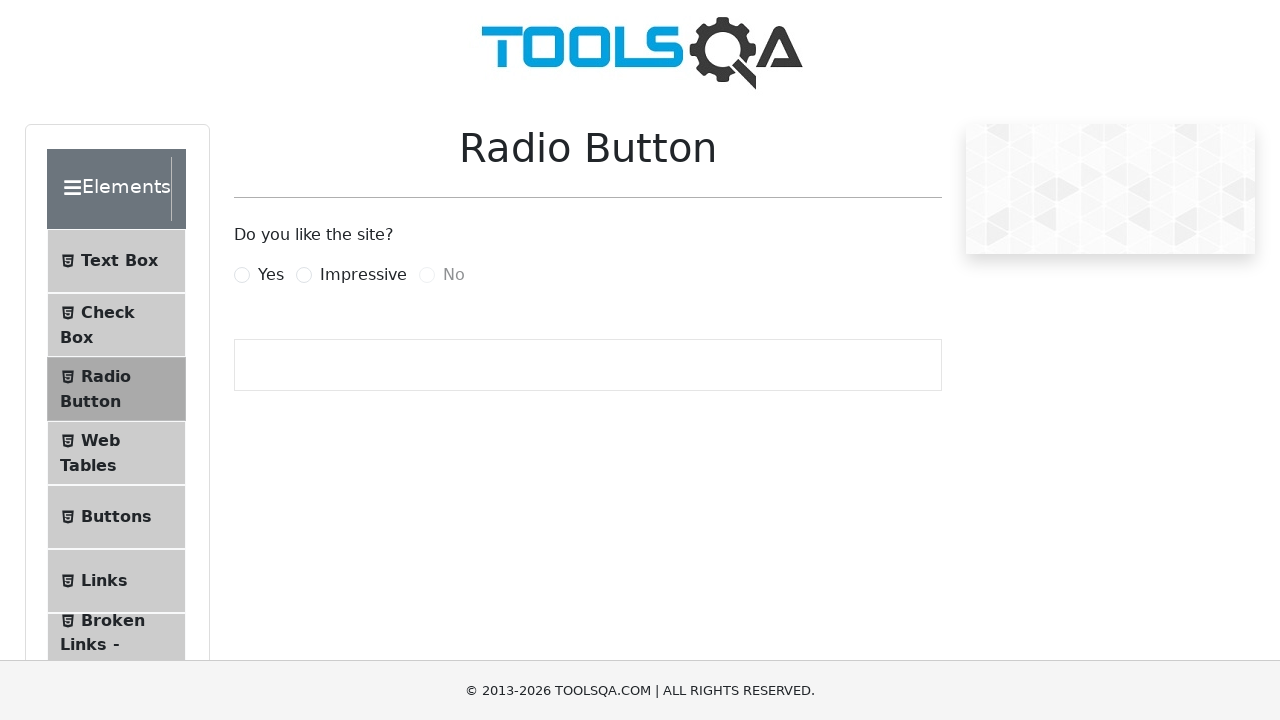

Clicked on the 'Yes' radio button at (271, 275) on label[for='yesRadio']
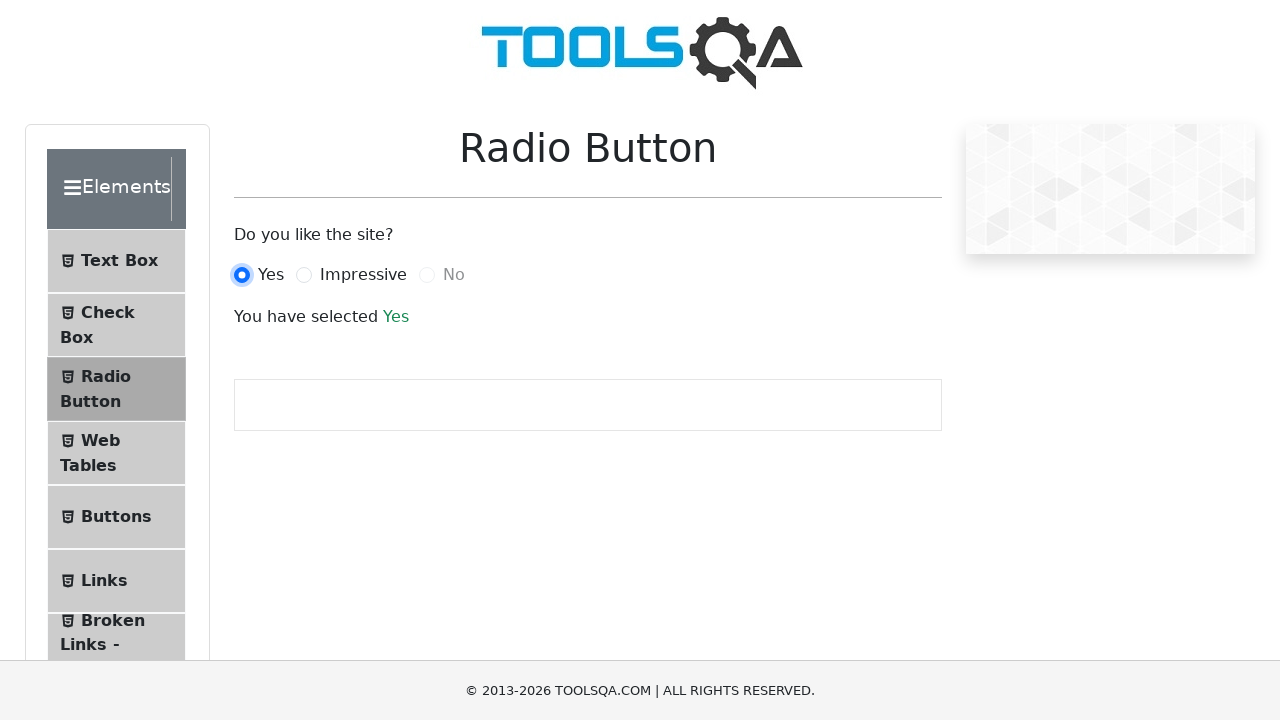

Success message appeared confirming radio button selection
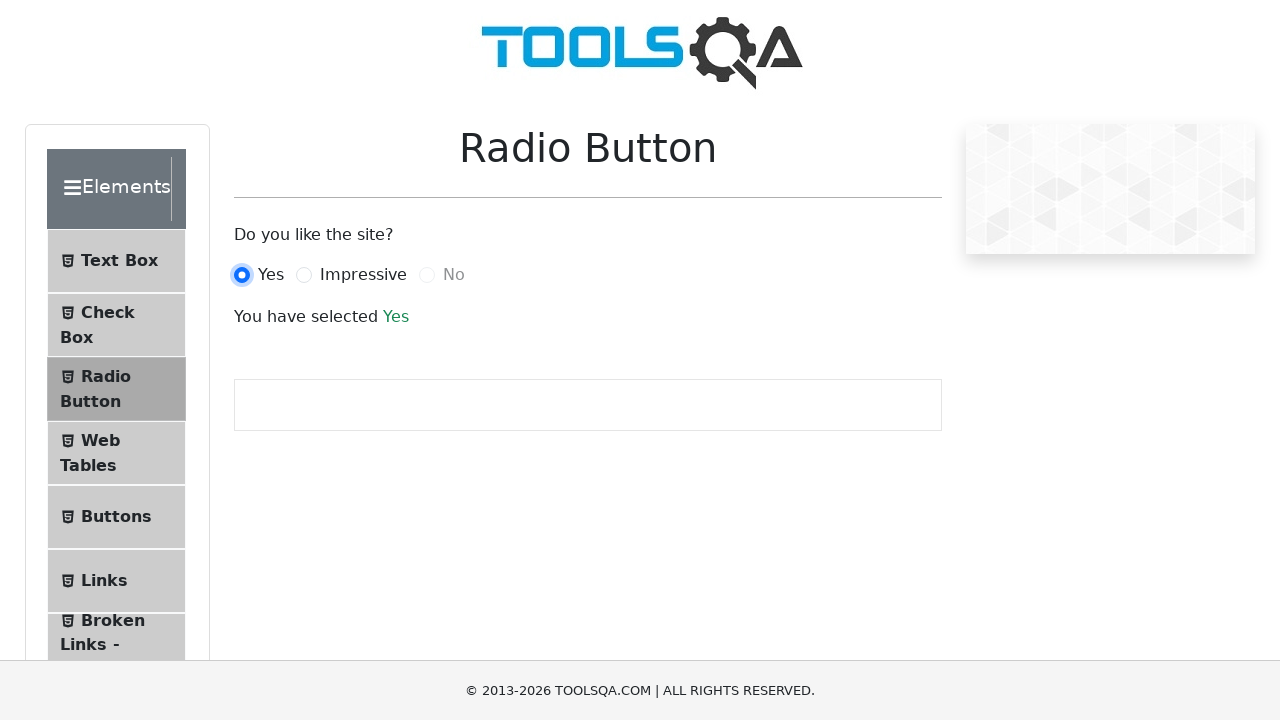

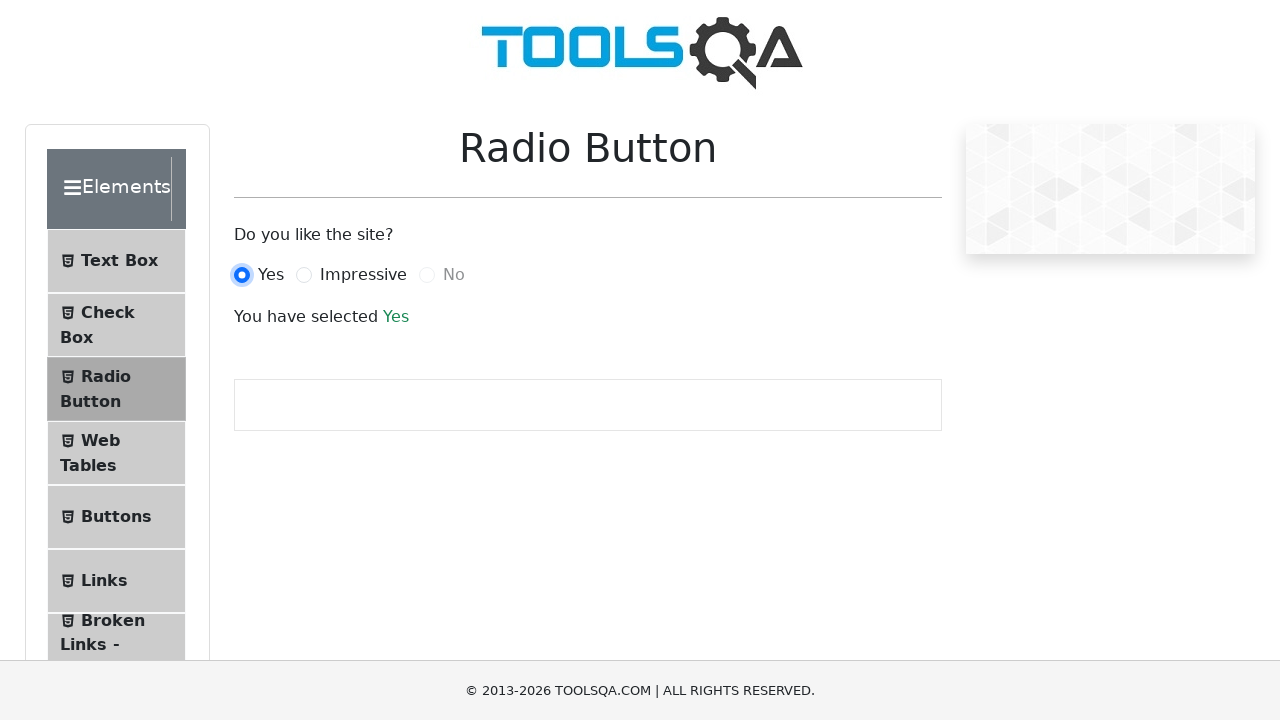